Tests a student registration form by filling in personal details (name, email, gender, phone, date of birth), selecting subjects and hobbies, entering an address, selecting state/city dropdowns, and submitting the form to verify the submitted data displays correctly.

Starting URL: https://demoqa.com/automation-practice-form

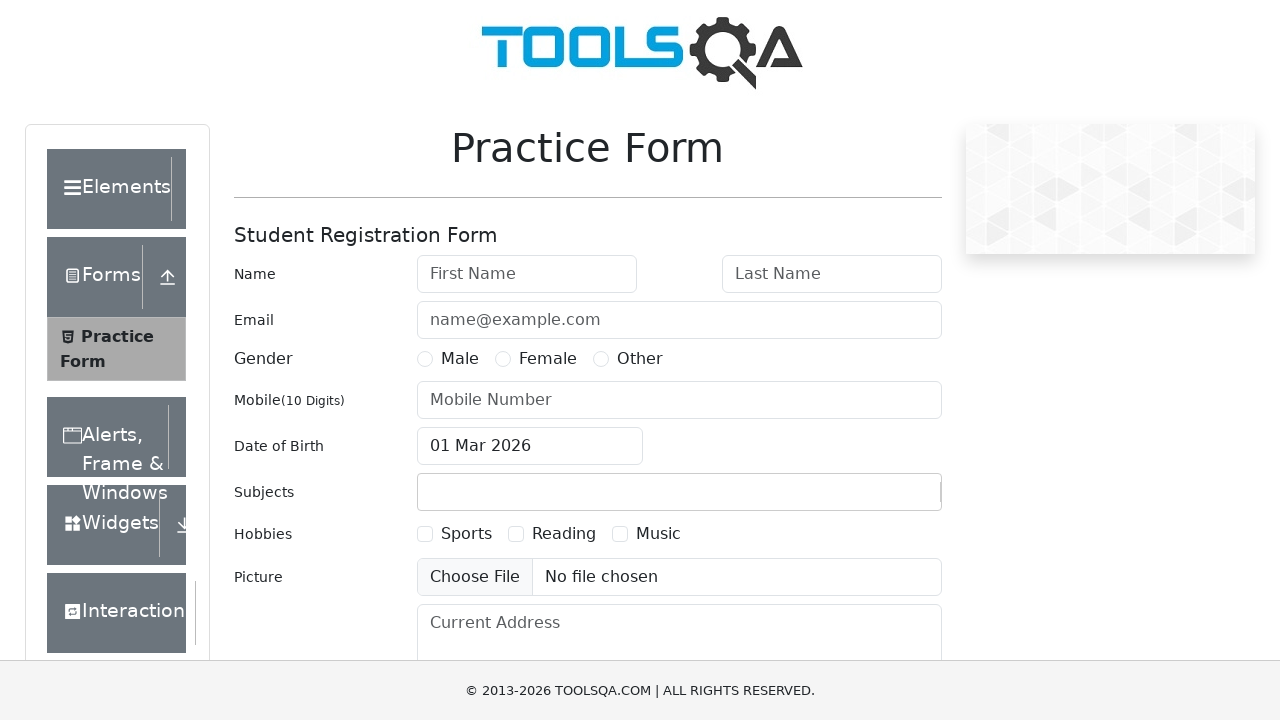

Filled first name field with 'Evgenii' on #firstName
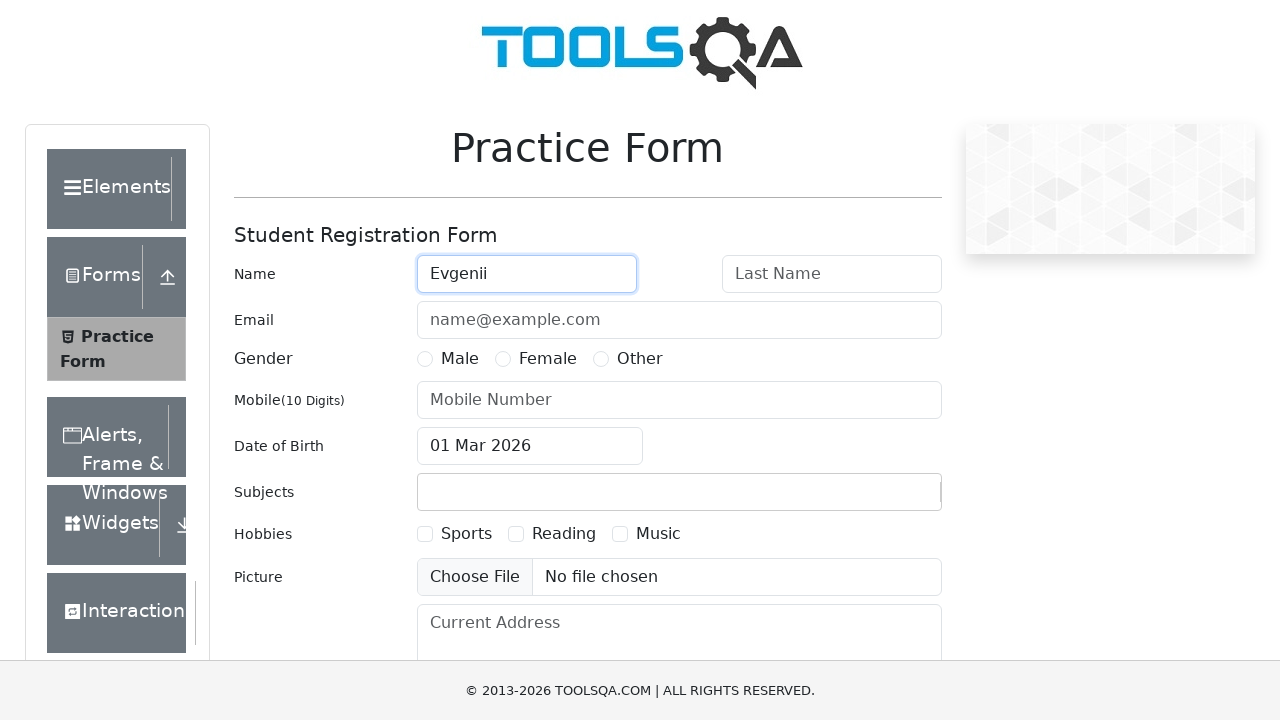

Filled last name field with 'Li' on #lastName
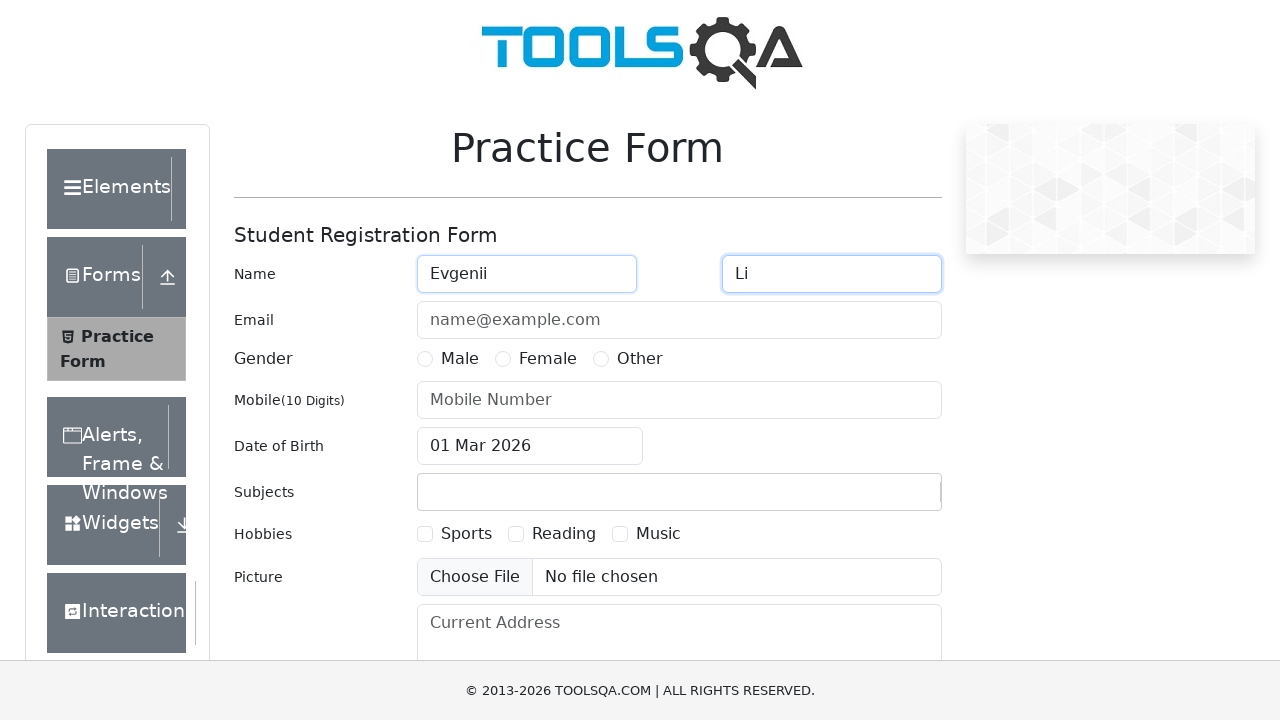

Filled email field with 'testacc@rambler.ru' on #userEmail
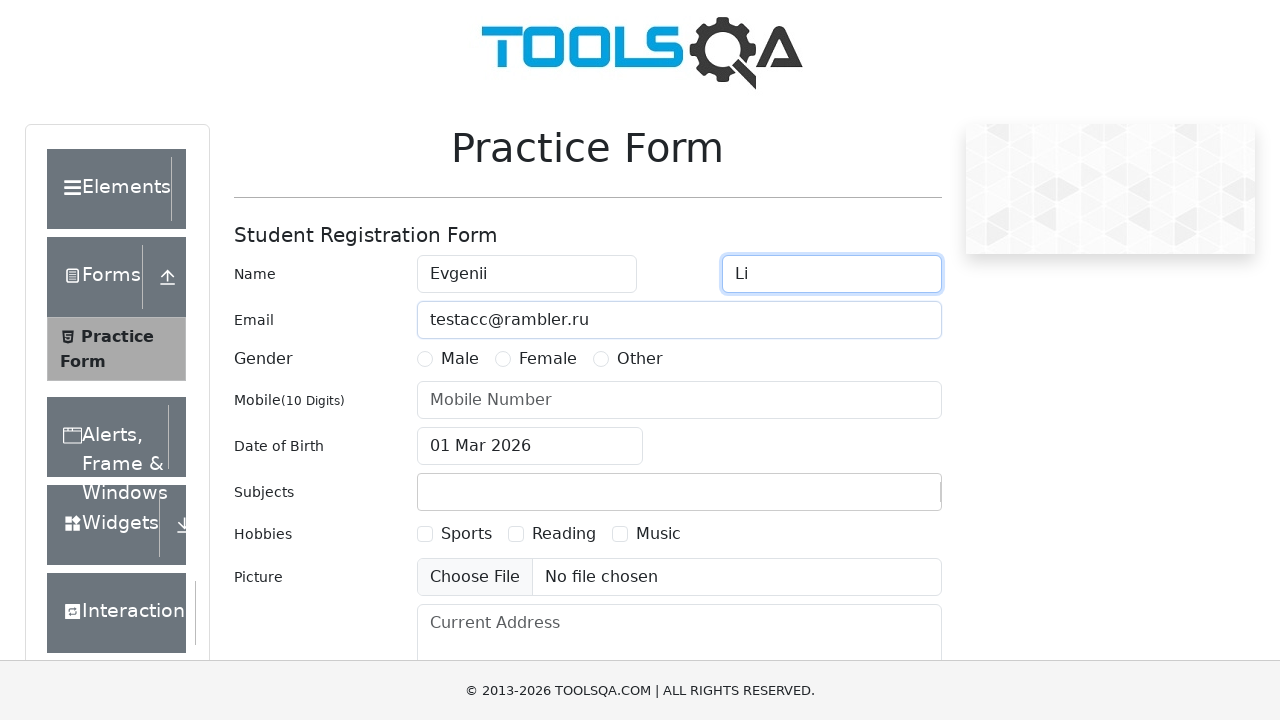

Selected Male gender radio button at (460, 359) on [for=gender-radio-1]
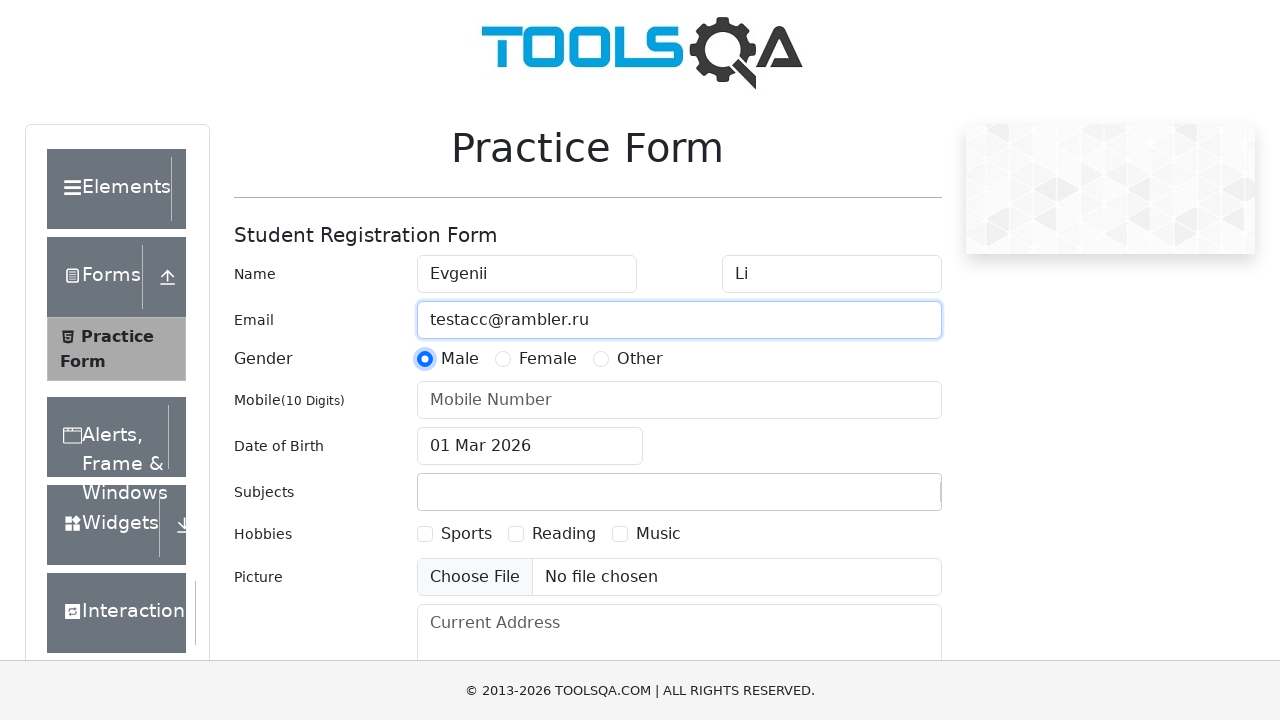

Filled mobile number field with '7999888776' on #userNumber
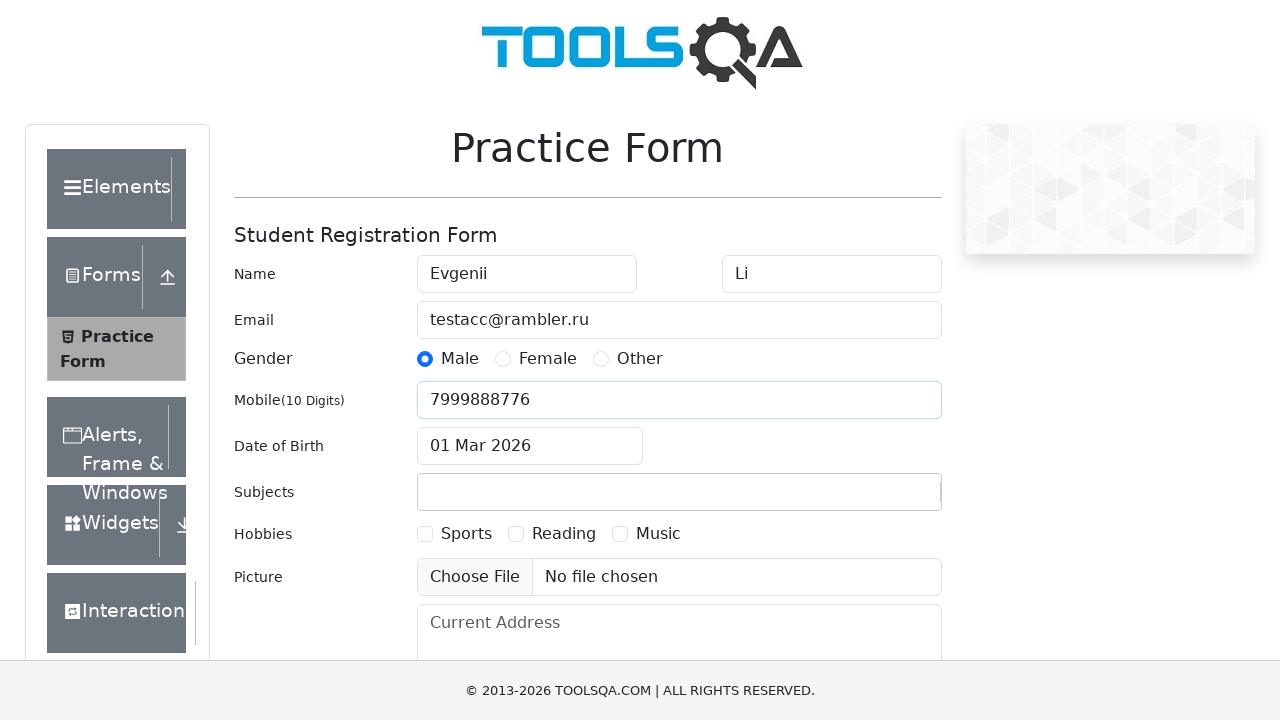

Opened date picker for date of birth at (530, 446) on #dateOfBirthInput
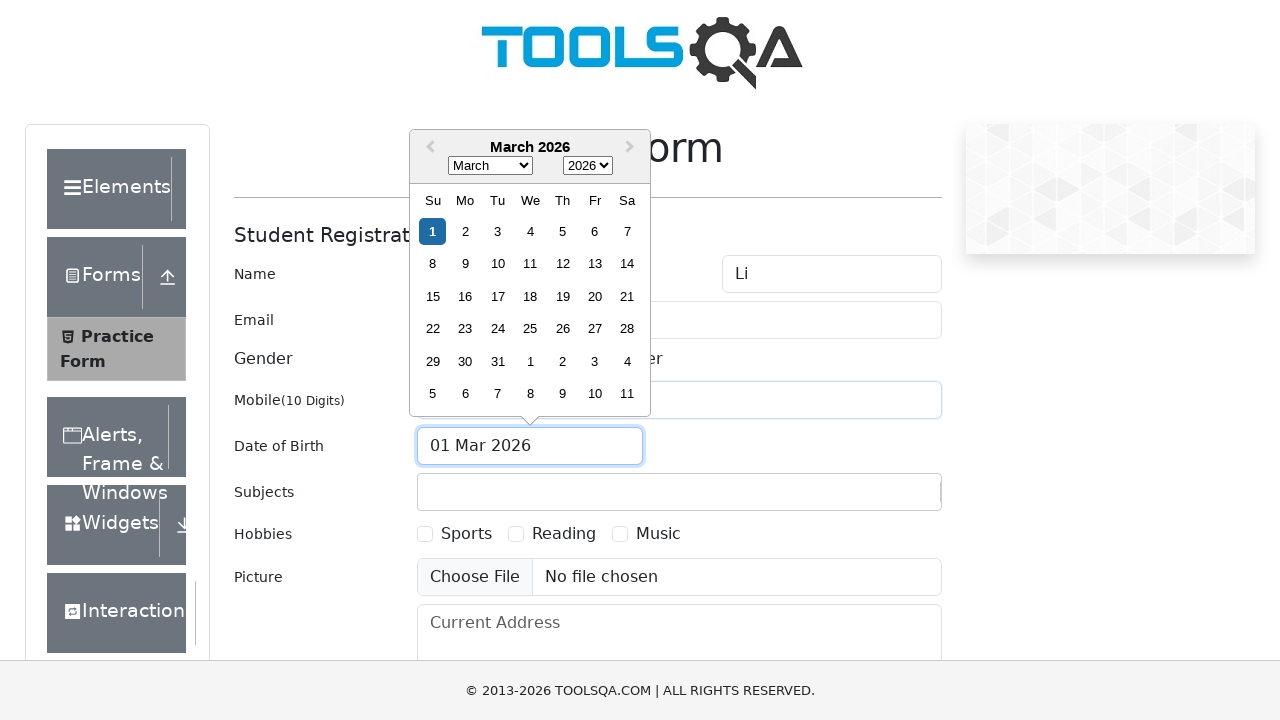

Clicked month dropdown in date picker at (490, 166) on .react-datepicker__month-select
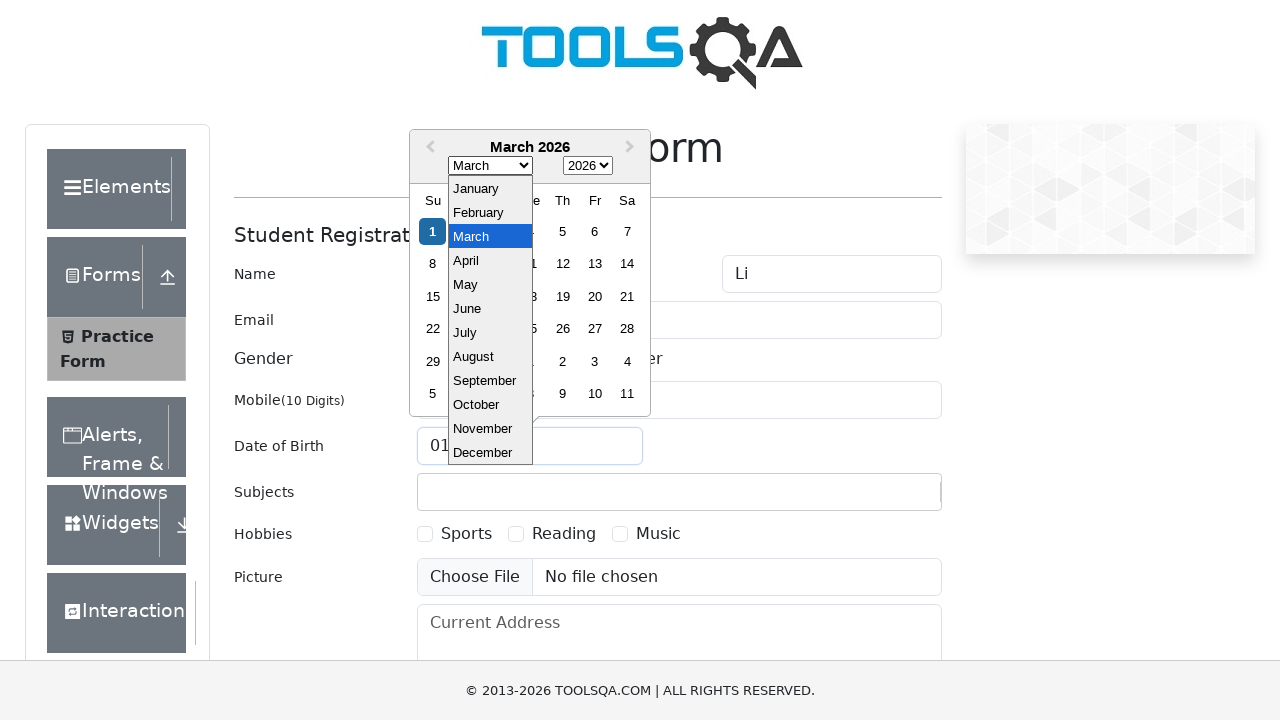

Selected March (month 2) from dropdown on .react-datepicker__month-select
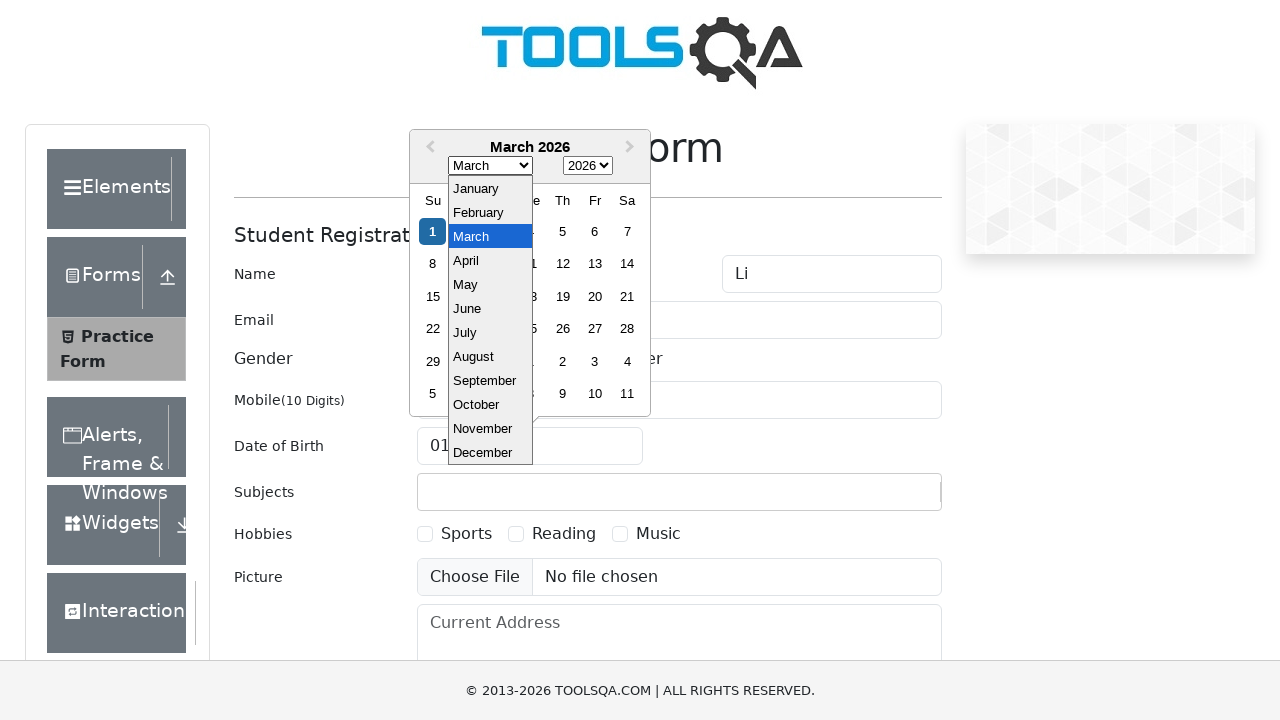

Clicked year dropdown in date picker at (588, 166) on .react-datepicker__year-select
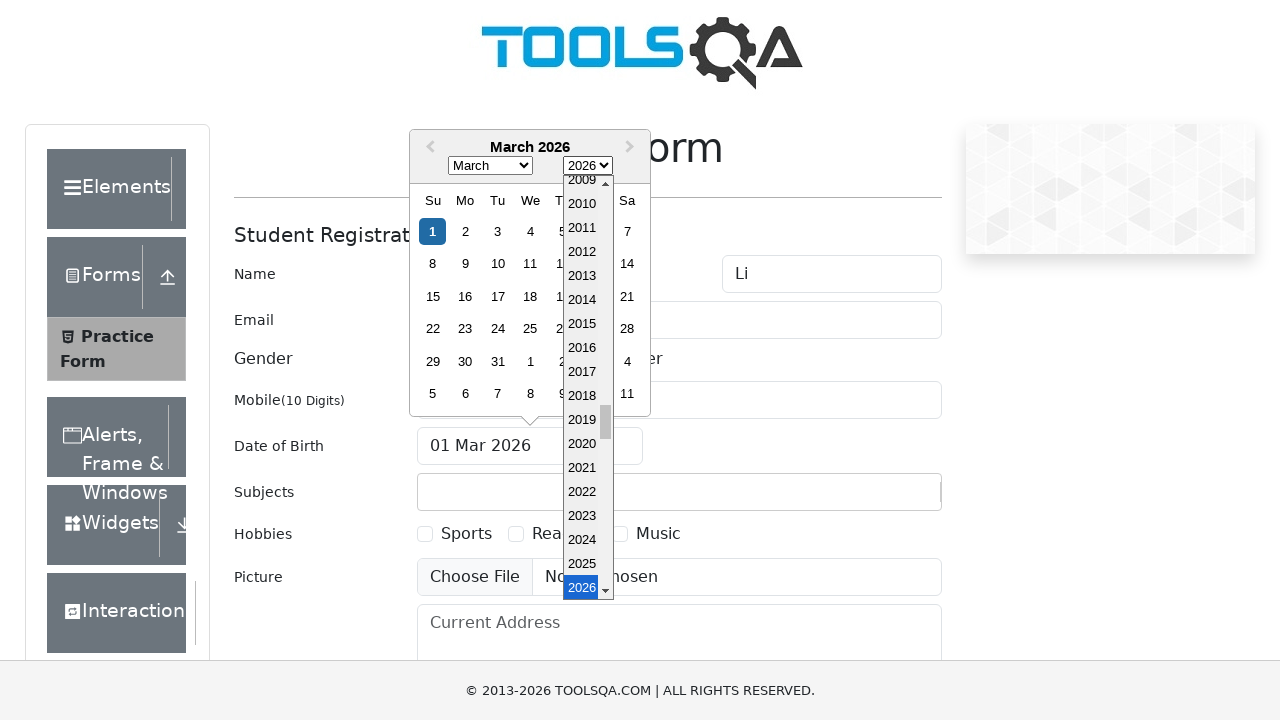

Selected year 1999 from dropdown on .react-datepicker__year-select
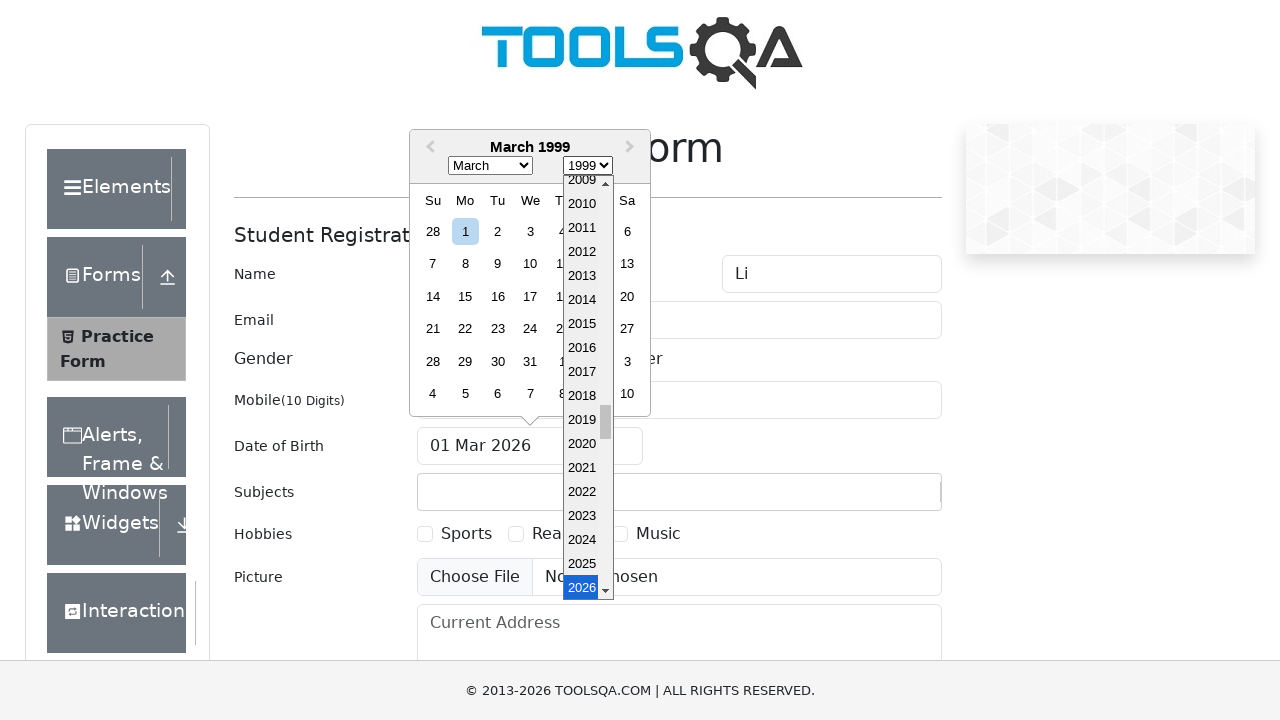

Selected day 22 from date picker at (465, 329) on .react-datepicker__day--022
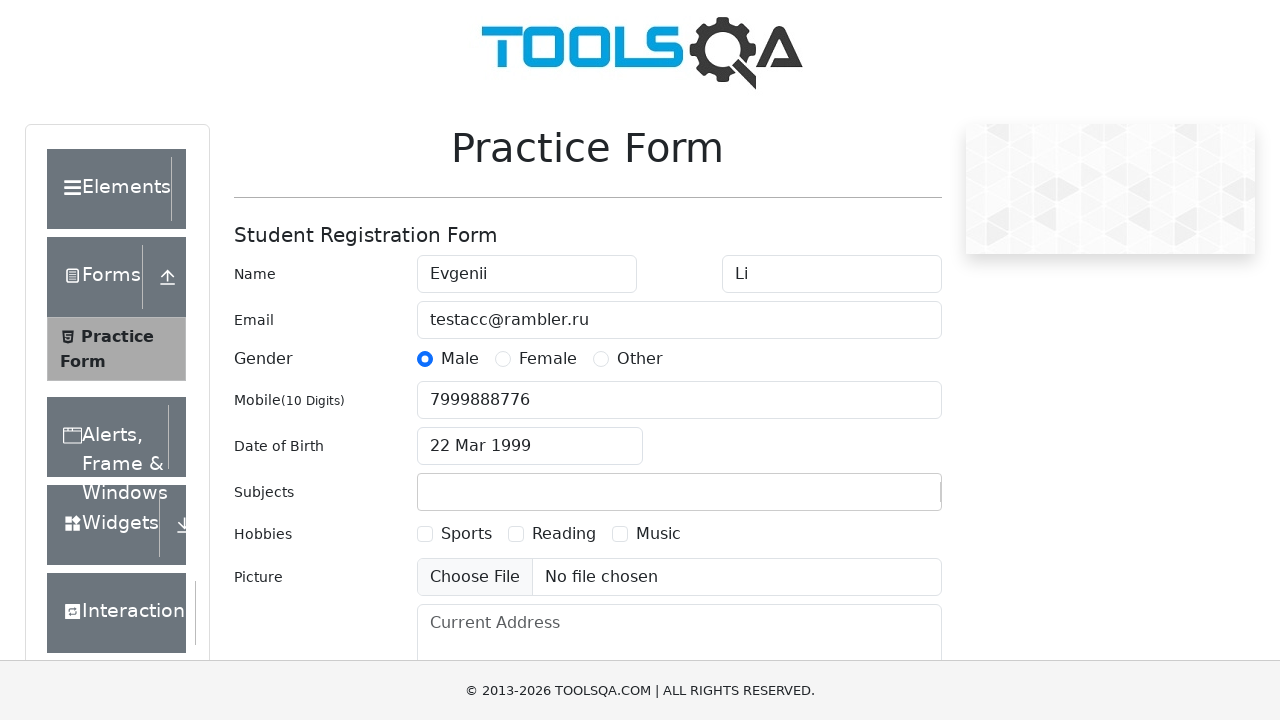

Typed 'm' in subjects input field on #subjectsInput
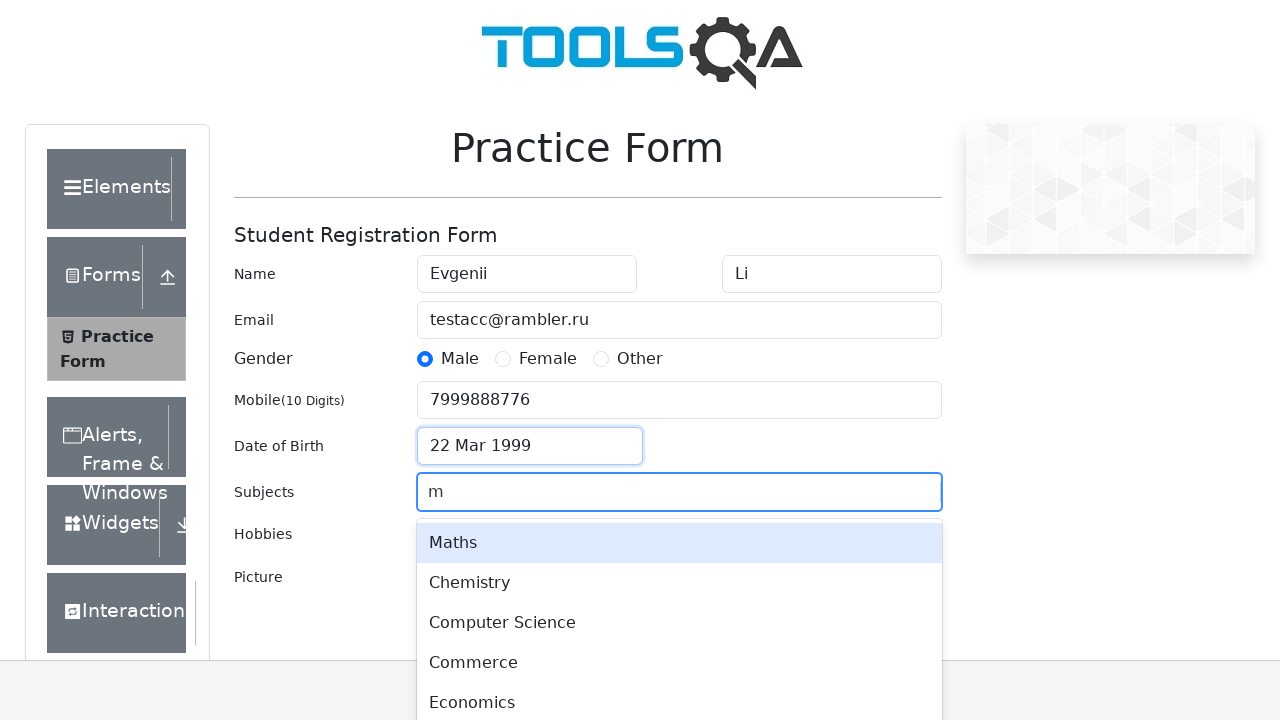

Pressed Enter to select Maths subject
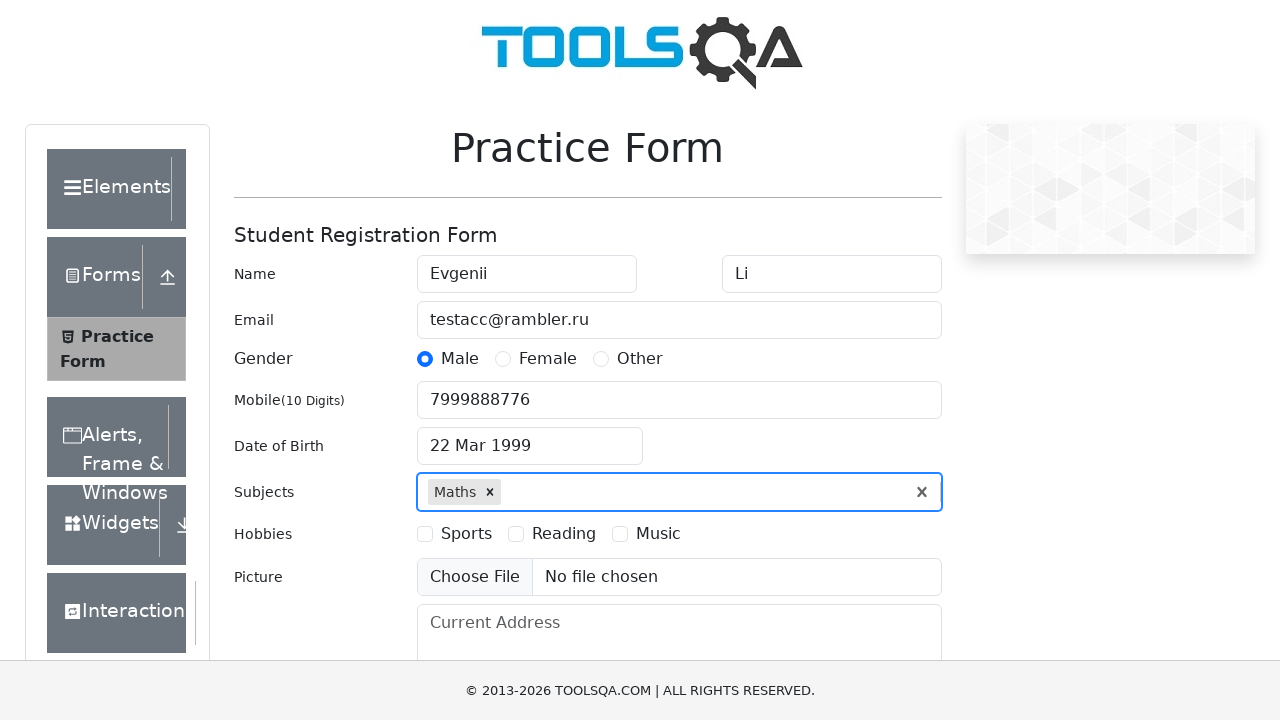

Typed 'c' in subjects input field on #subjectsInput
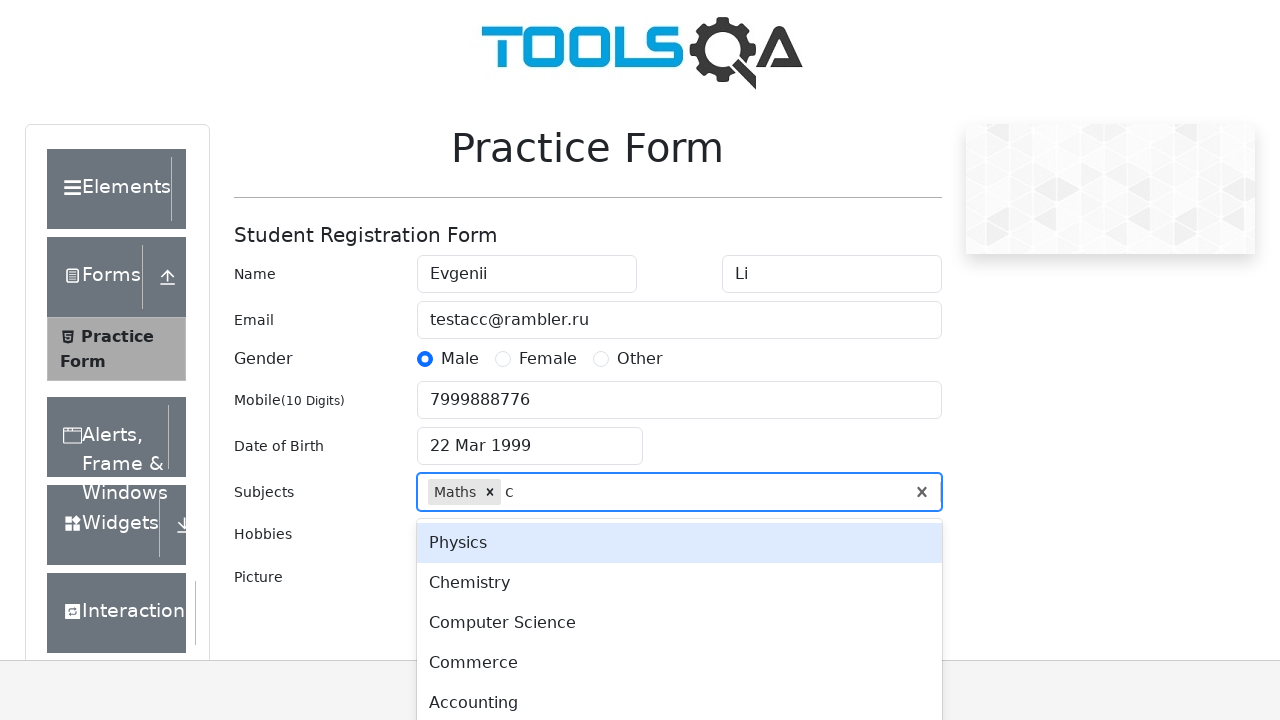

Pressed ArrowDown to navigate subject dropdown
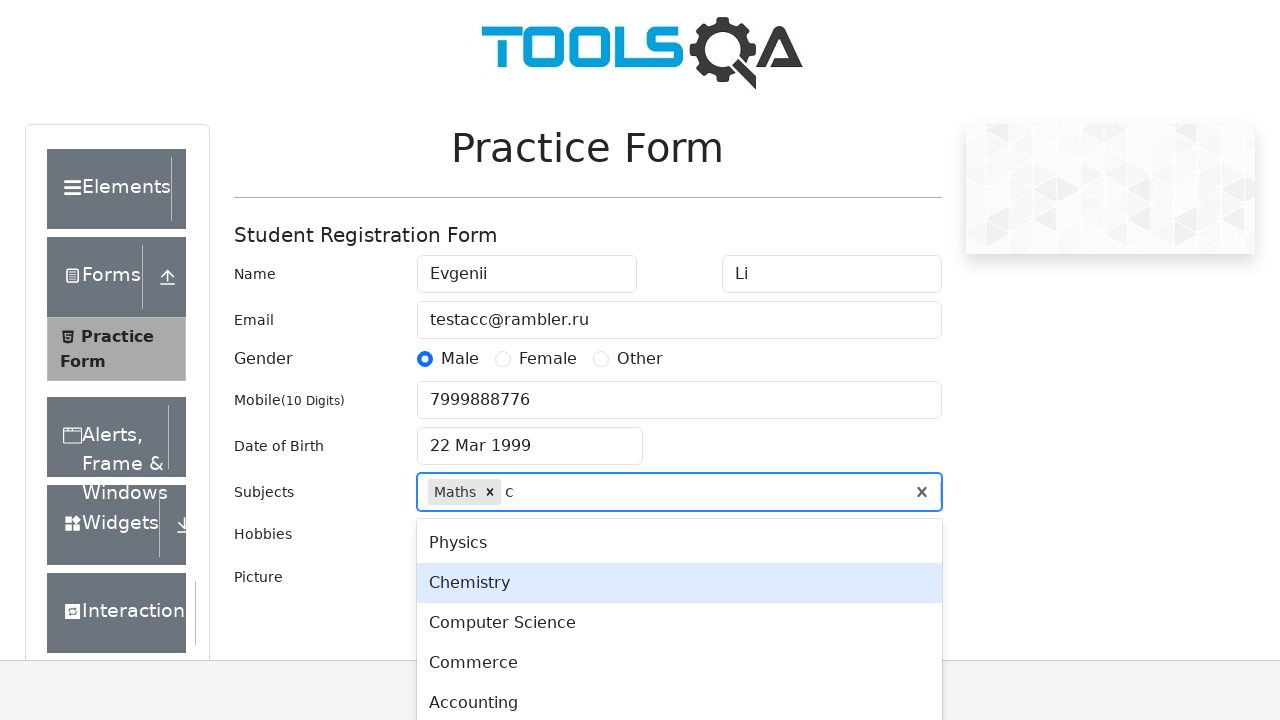

Pressed ArrowDown again to navigate to next subject option
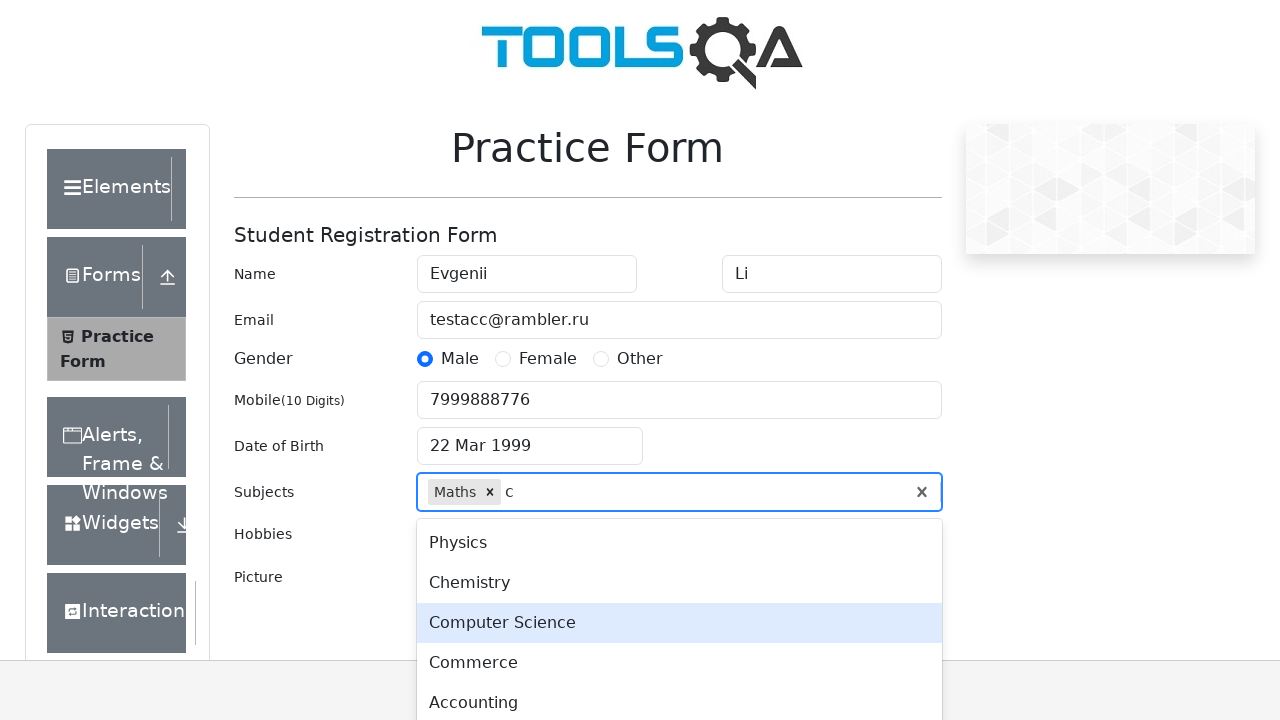

Pressed Enter to select Computer Science subject
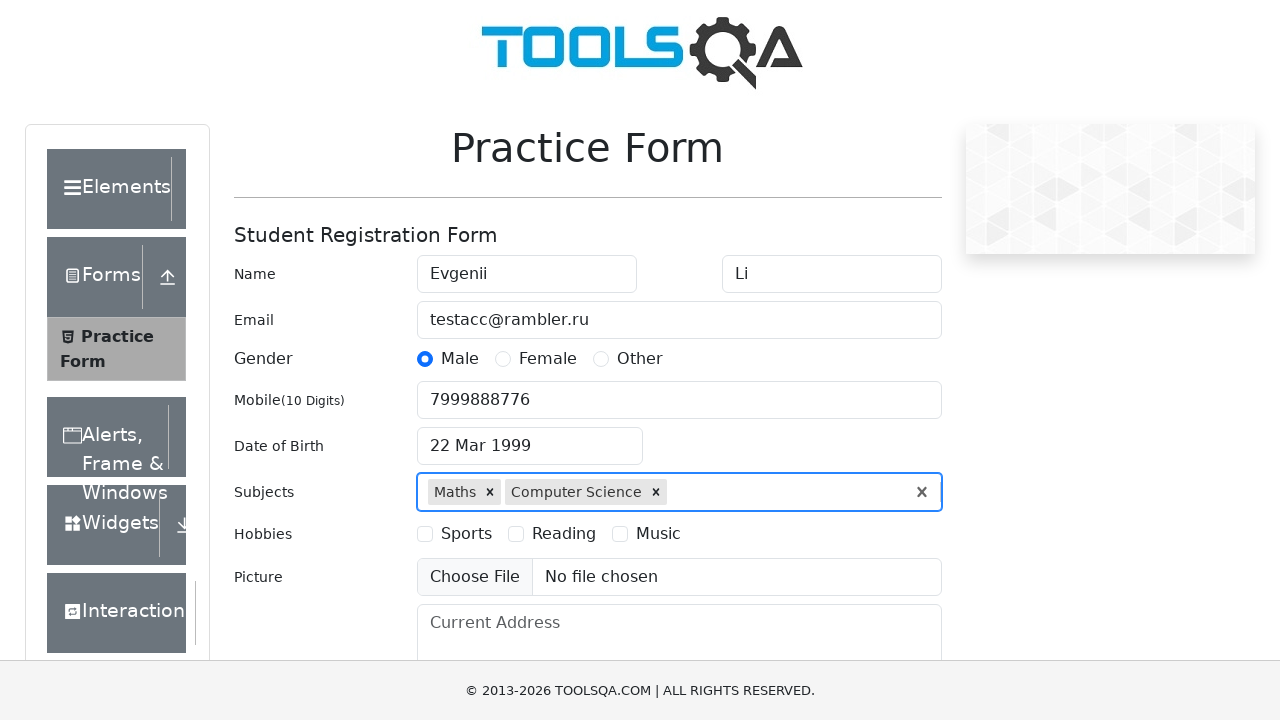

Typed 'e' in subjects input field on #subjectsInput
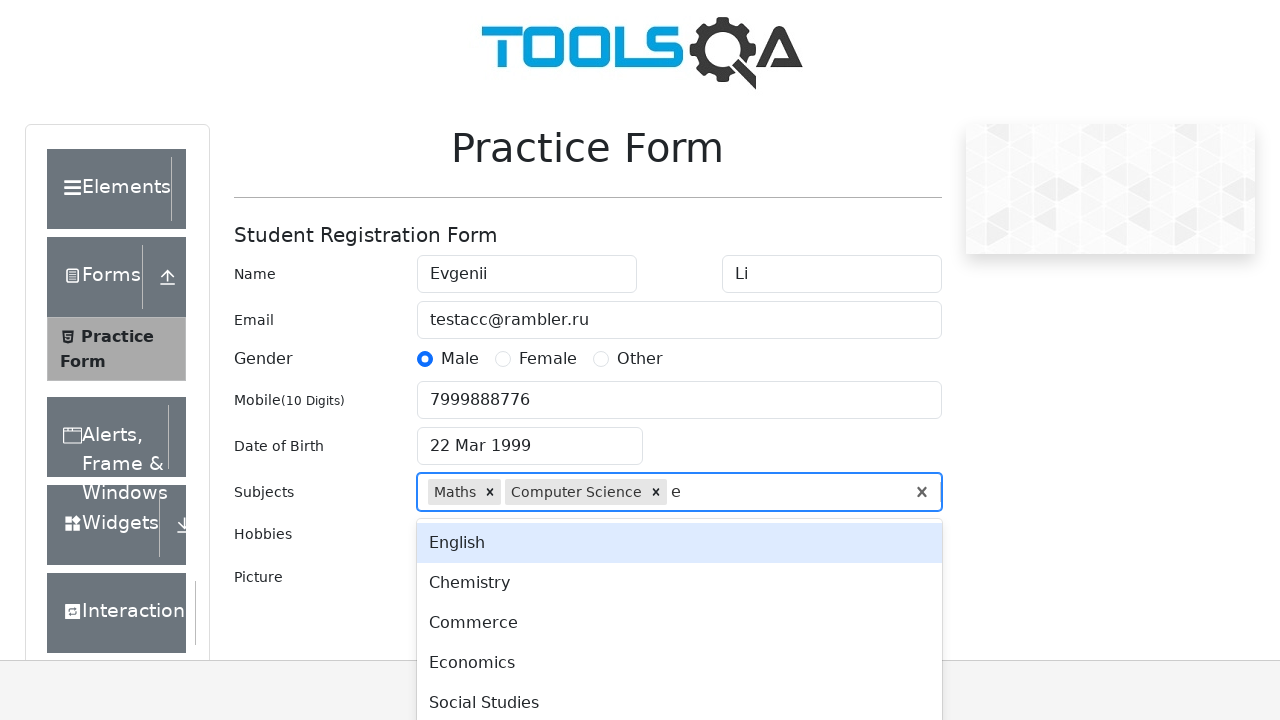

Clicked Economics option from subject dropdown at (679, 663) on #react-select-2-option-4
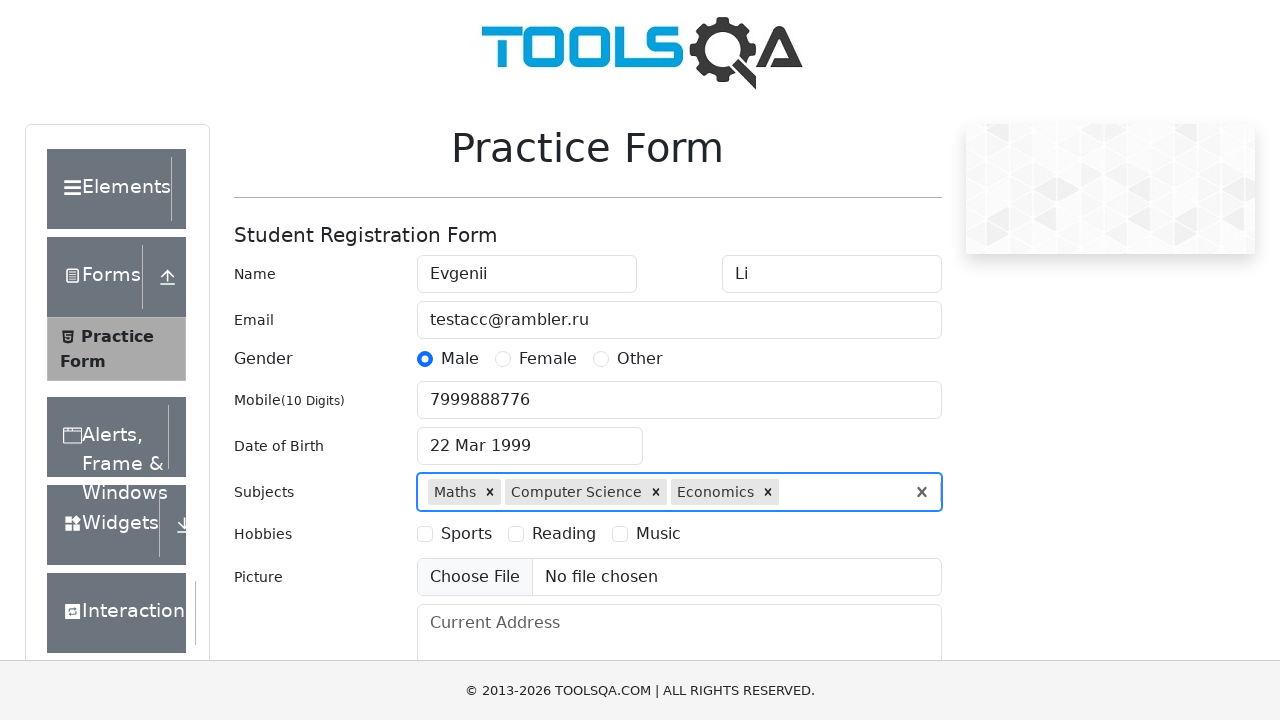

Selected Reading hobby checkbox at (564, 534) on [for=hobbies-checkbox-2]
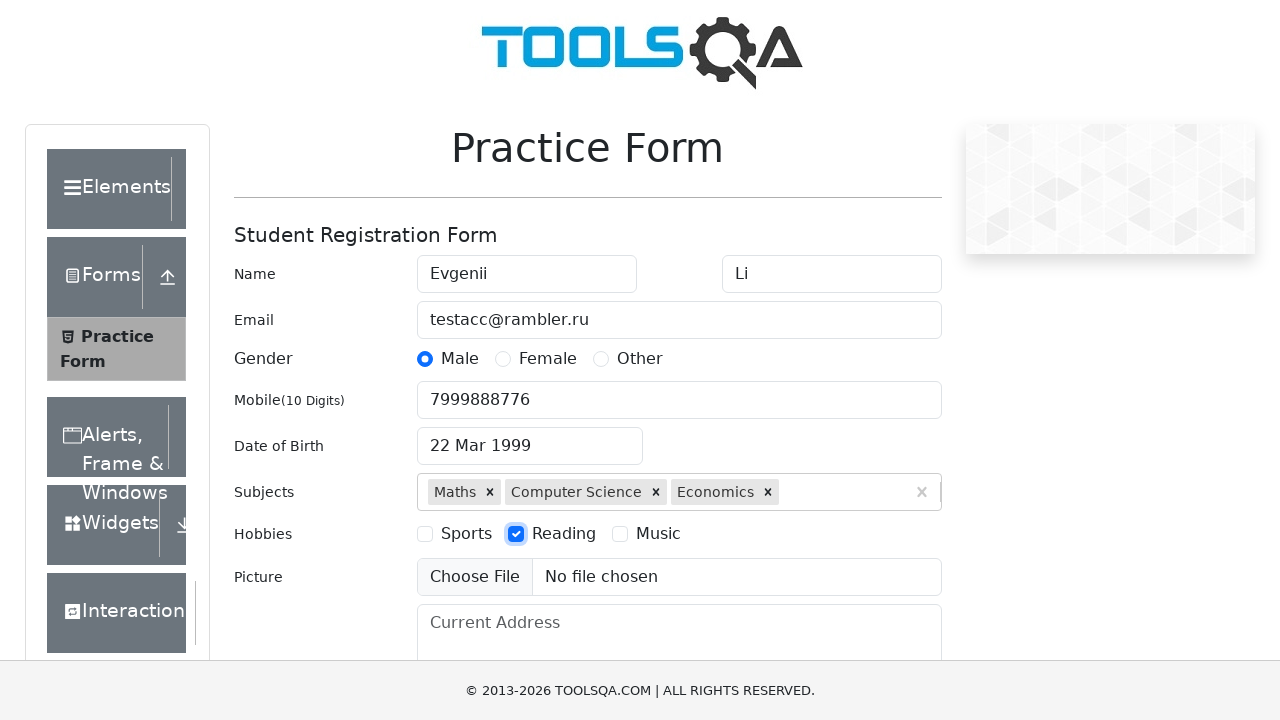

Selected Music hobby checkbox at (658, 534) on [for=hobbies-checkbox-3]
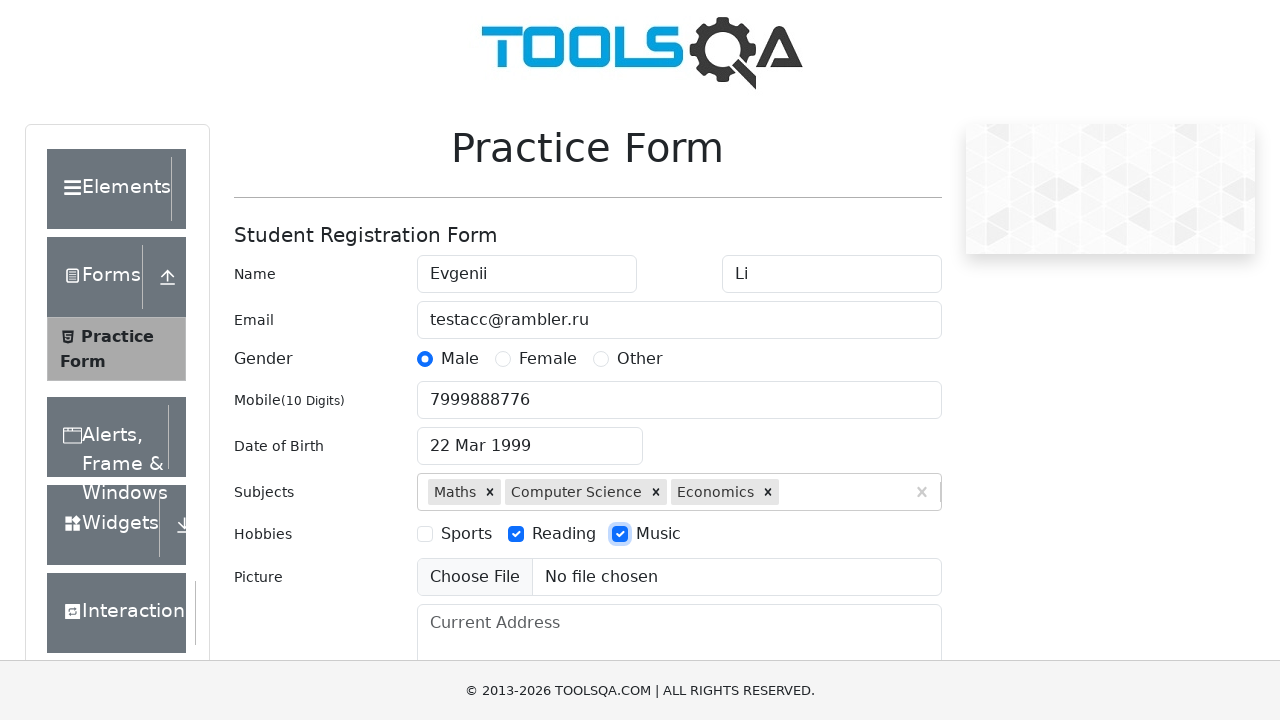

Filled current address field with 'Odesskaya, bld. 24, appt. 23' on #currentAddress
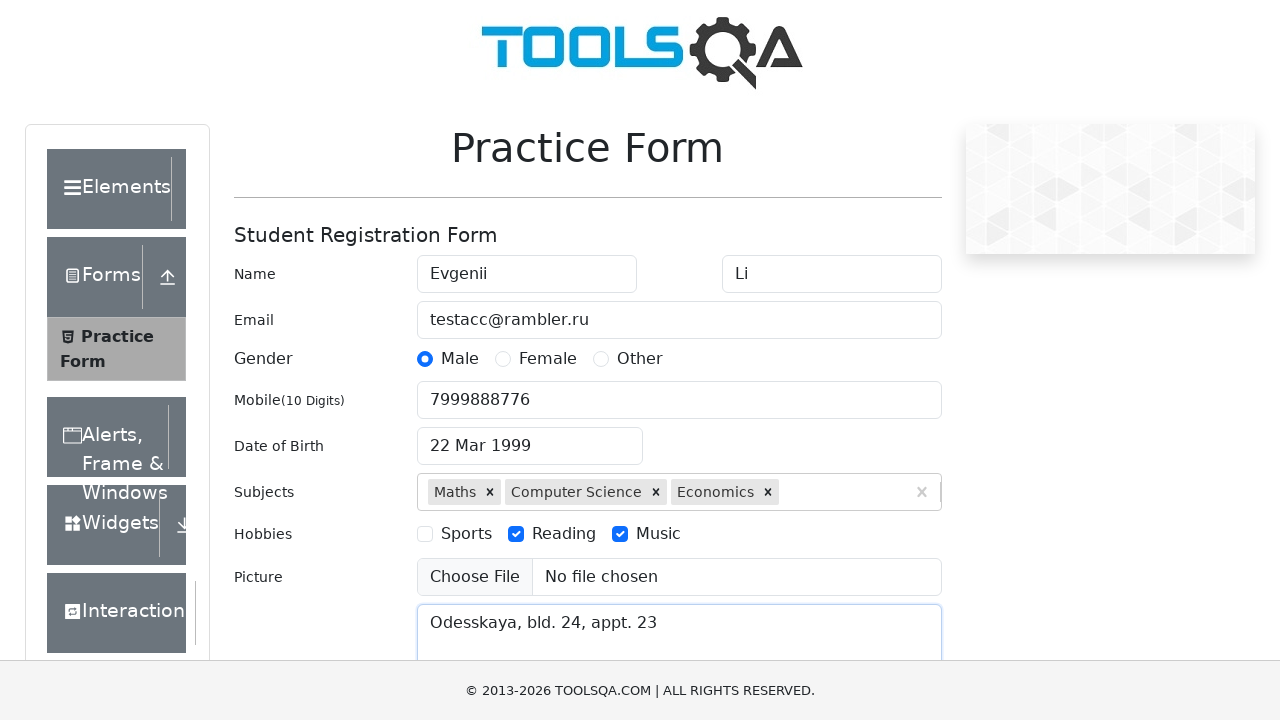

Typed 'u' in state input field on #react-select-3-input
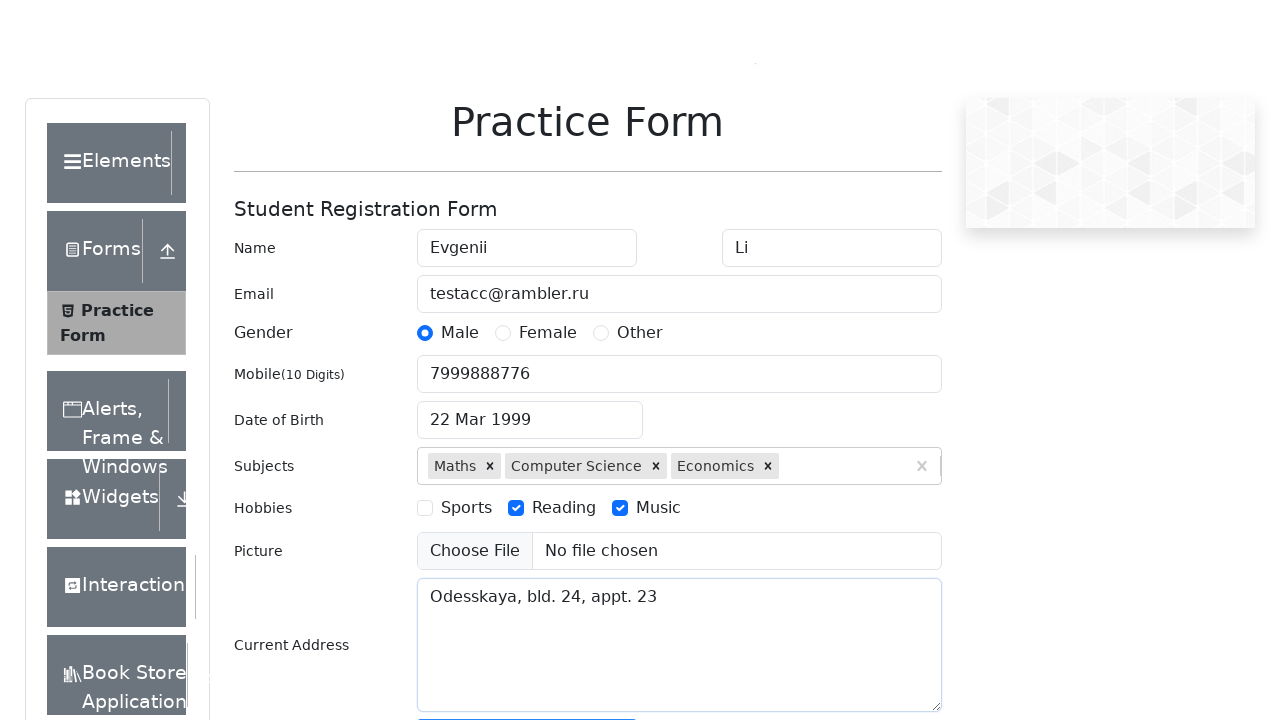

Pressed Enter to select Uttar Pradesh state
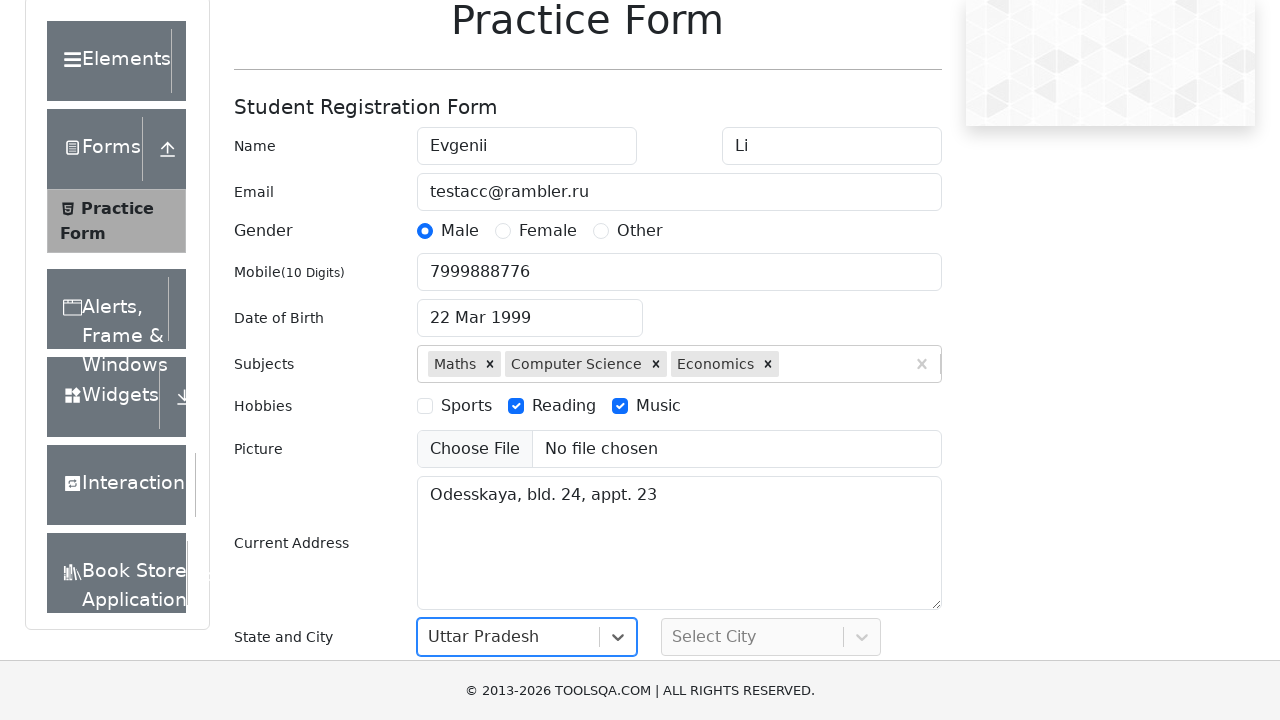

Clicked city dropdown input field at (674, 637) on #react-select-4-input
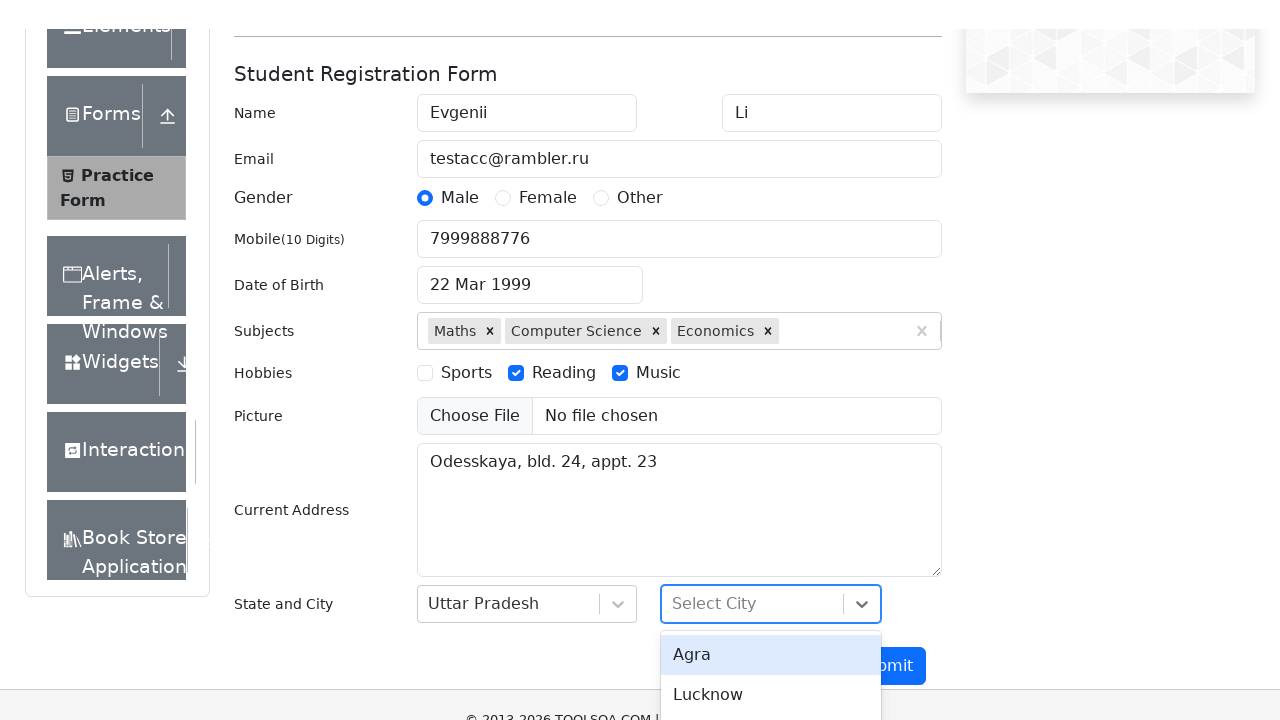

Pressed ArrowDown to navigate city dropdown options
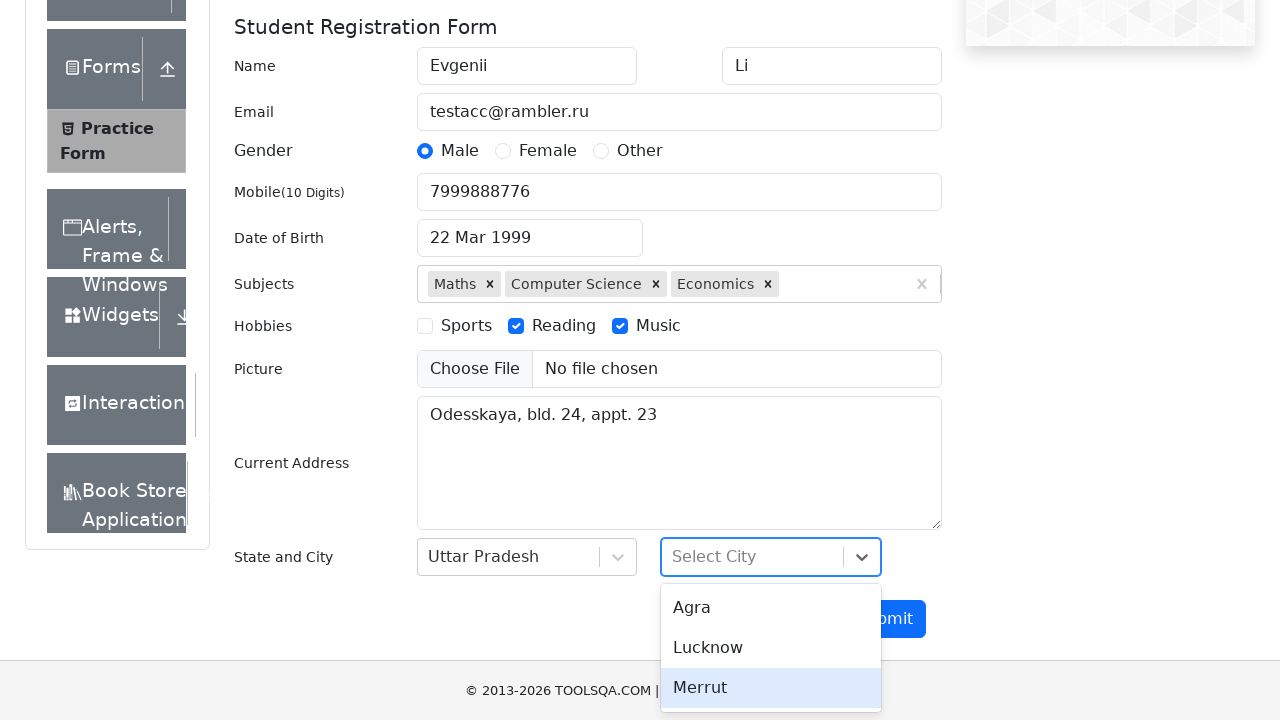

Pressed Enter to select Agra city
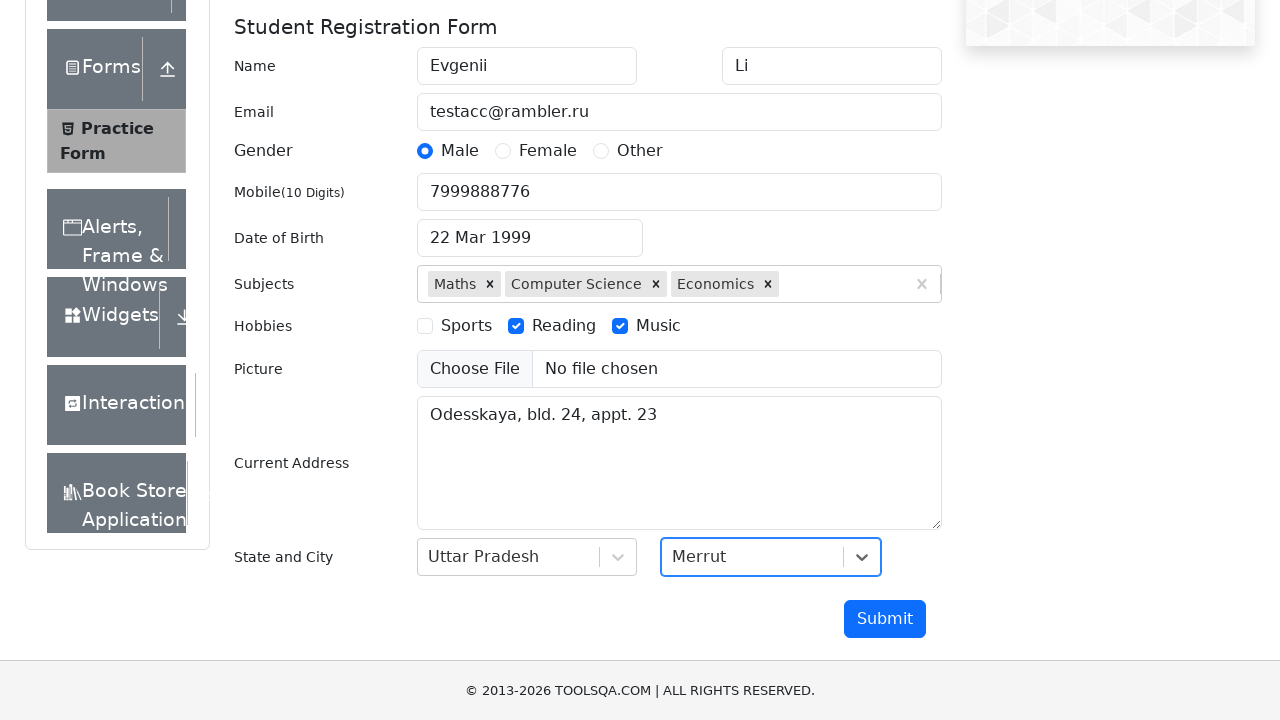

Clicked submit button to submit the registration form at (885, 619) on #submit
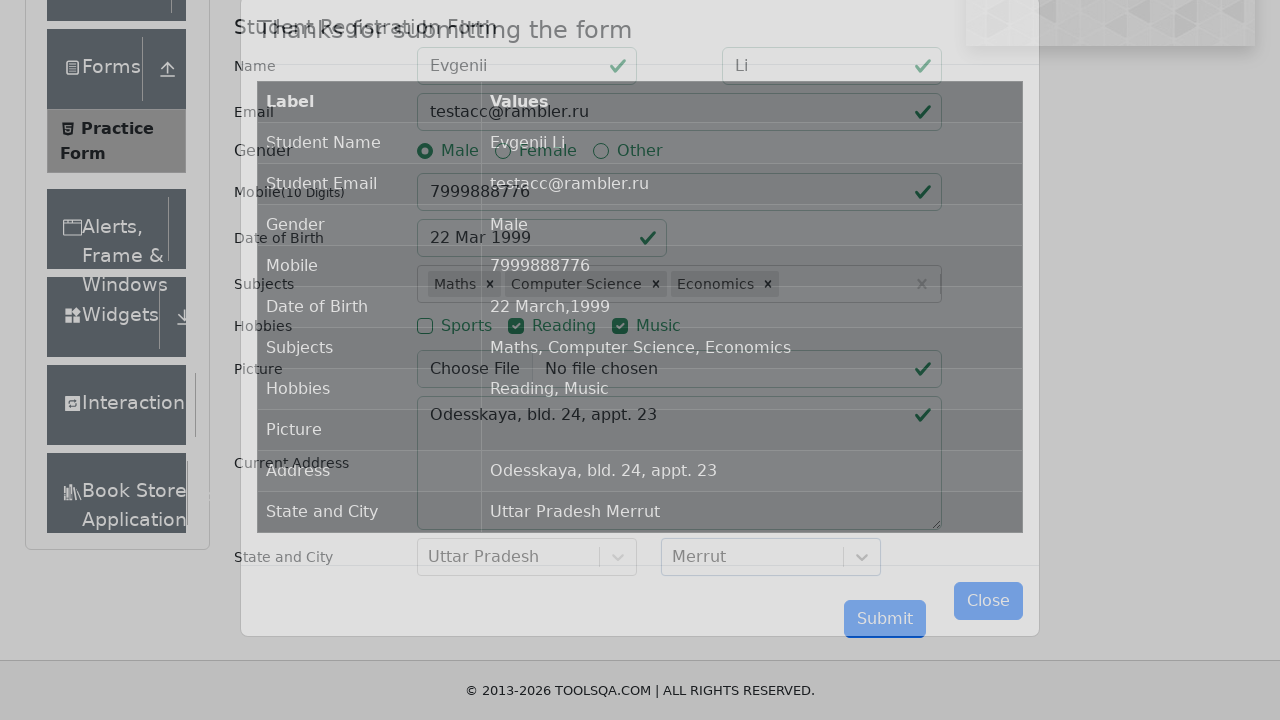

Confirmation modal with submitted data table appeared
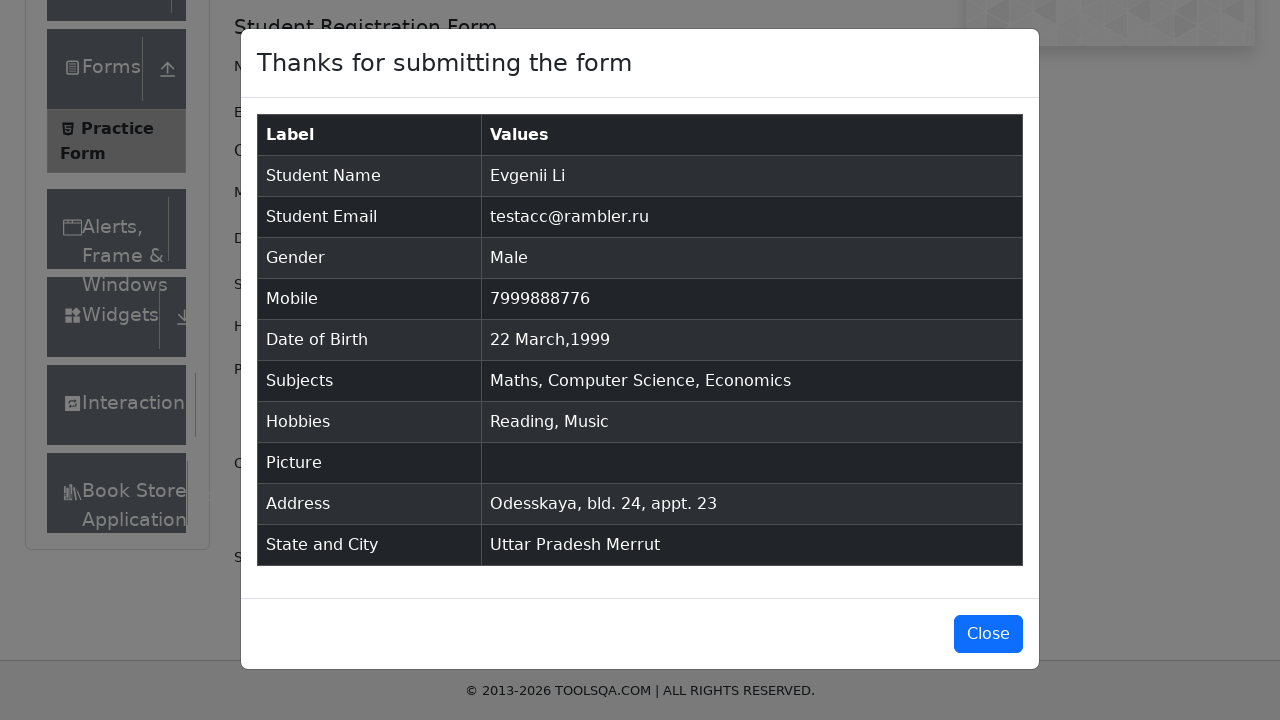

Verified that submitted data is displayed in confirmation table
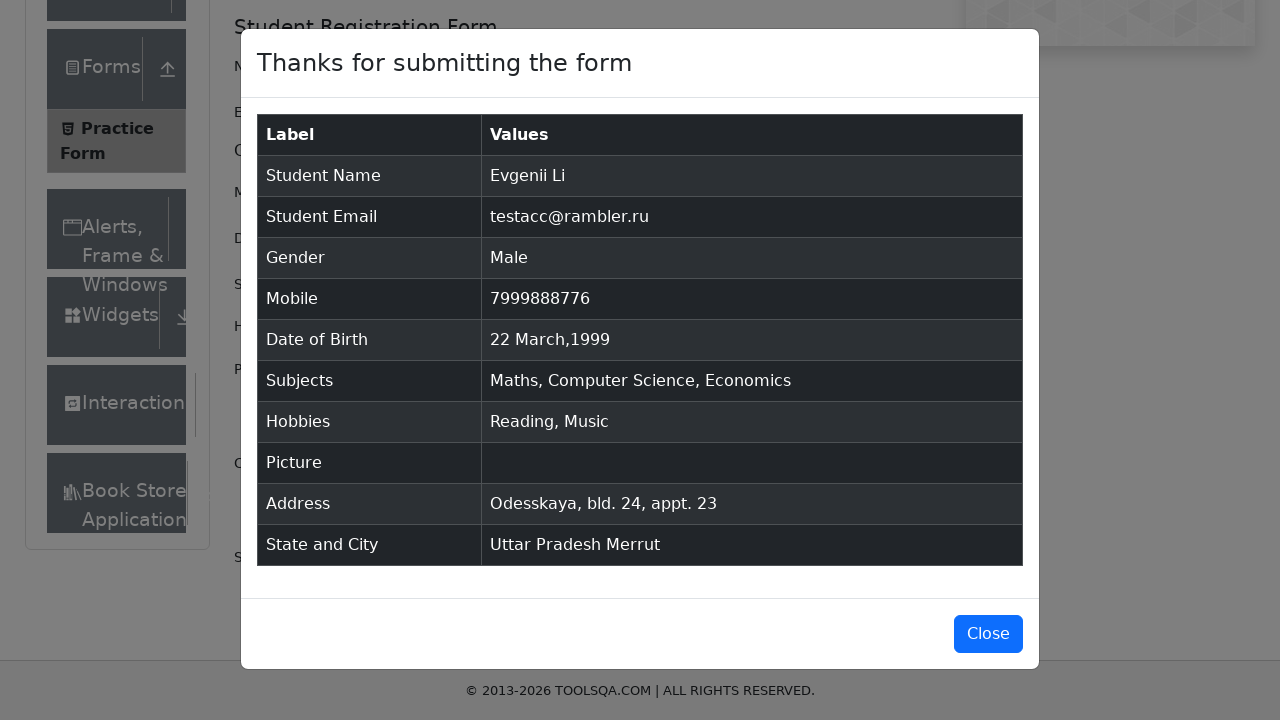

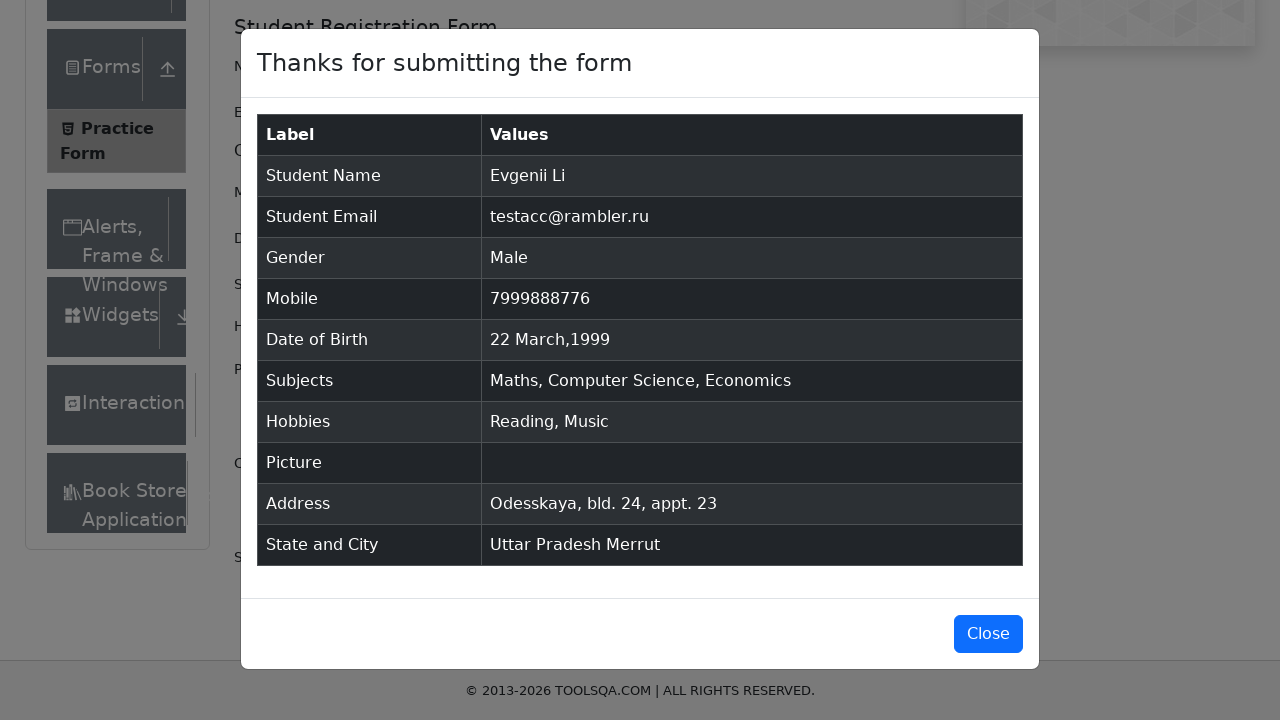